Tests search functionality by entering a valid product name "Galaxy S22" and verifying the product is displayed in results

Starting URL: https://sdetqaportal.blogspot.com/p/your-store.html

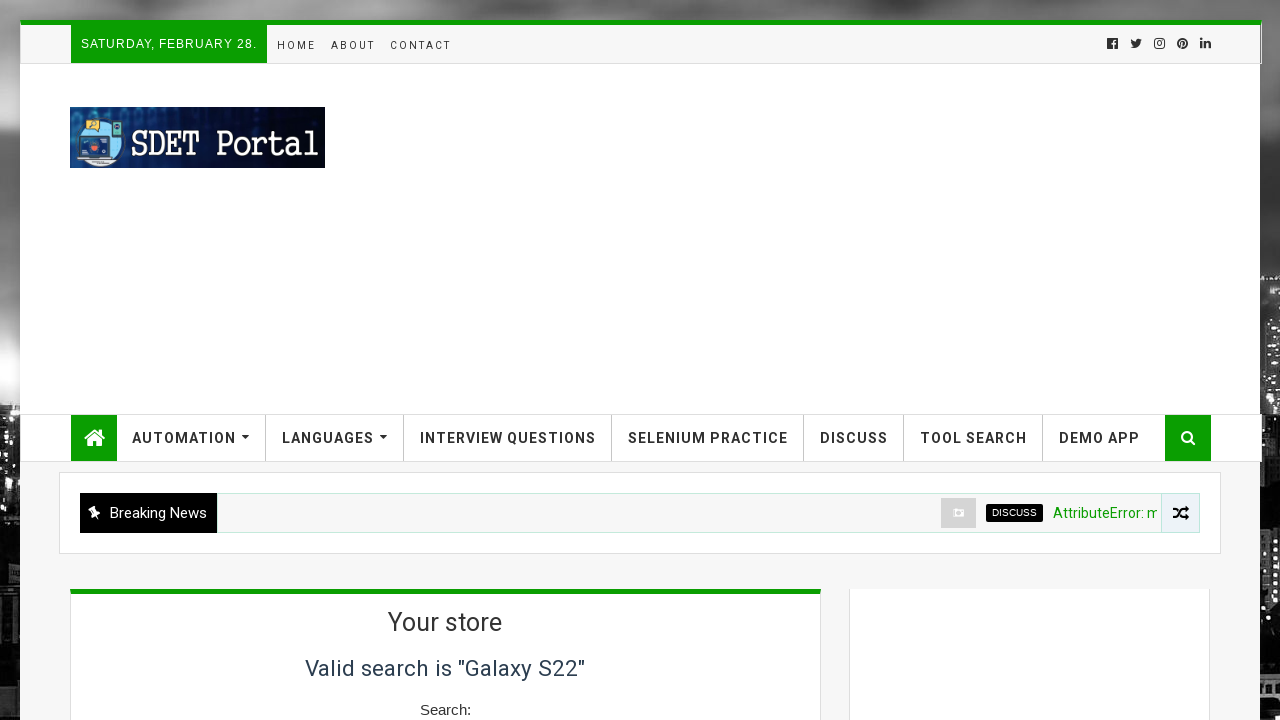

Filled search box with product name 'Galaxy S22' on //input[@id='searchQuery']
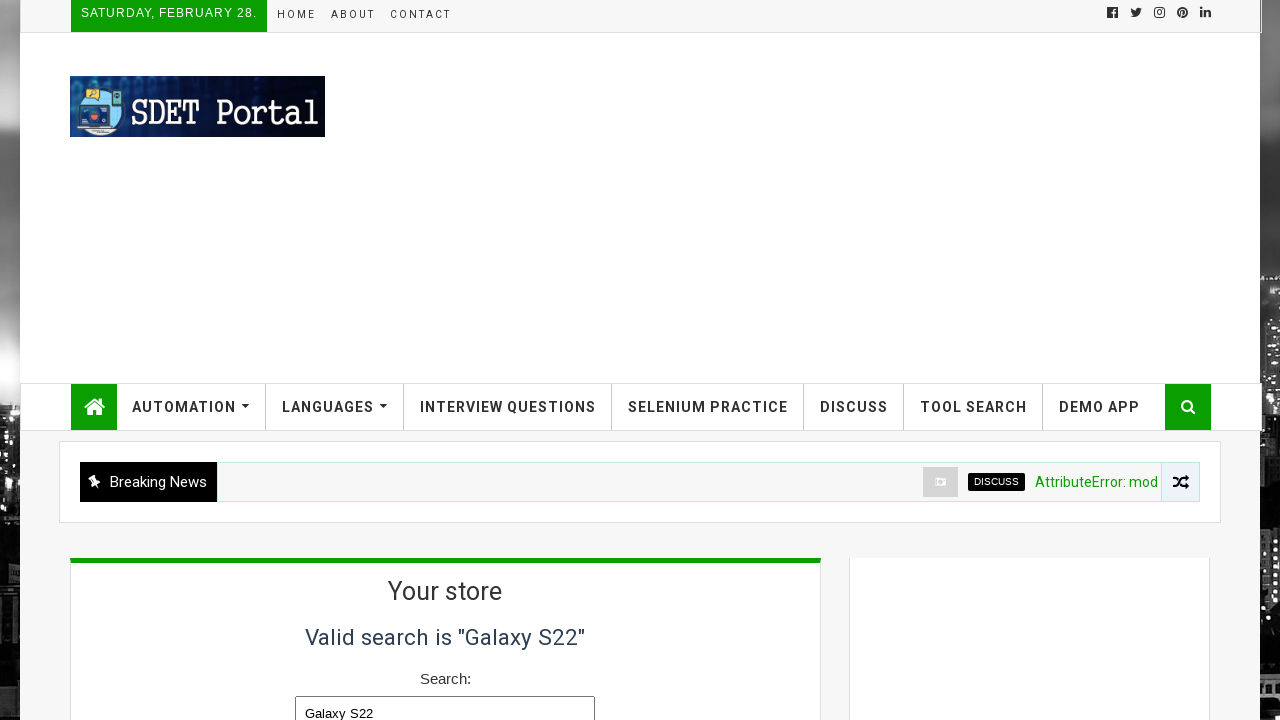

Clicked Search button to initiate product search at (445, 360) on xpath=//button[text()='Search']
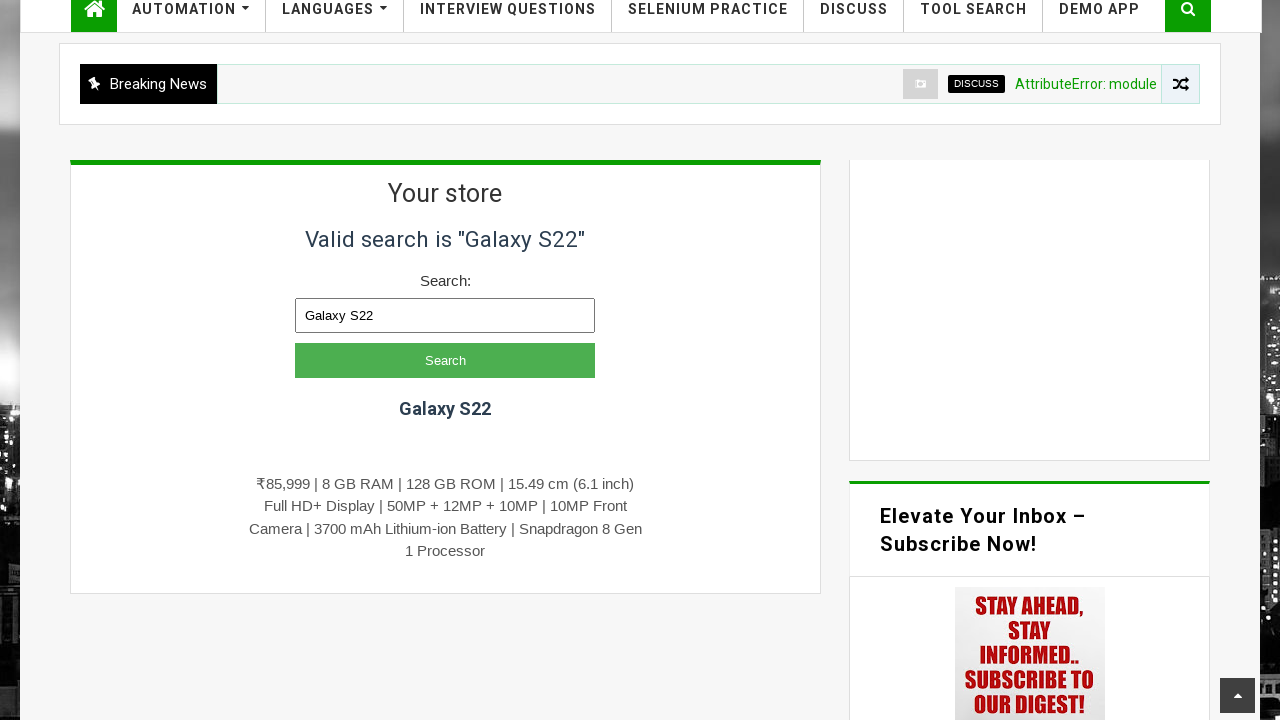

Product 'Galaxy S22' found and displayed in search results
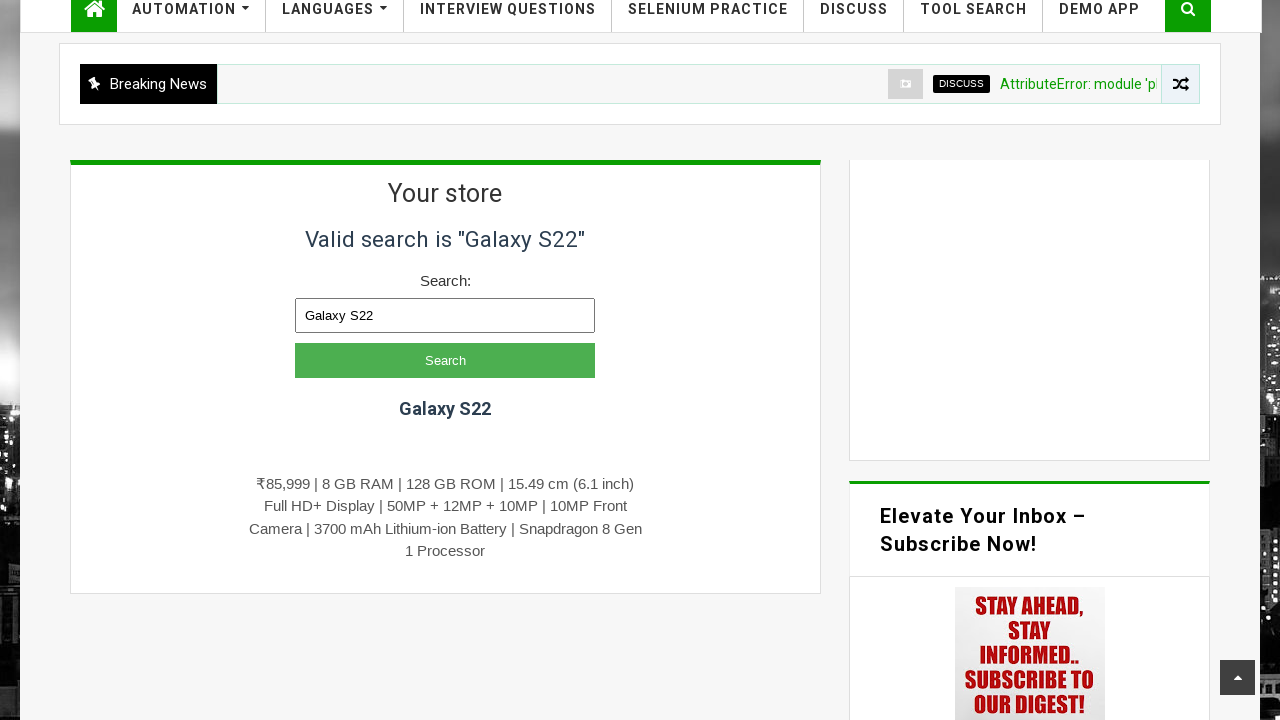

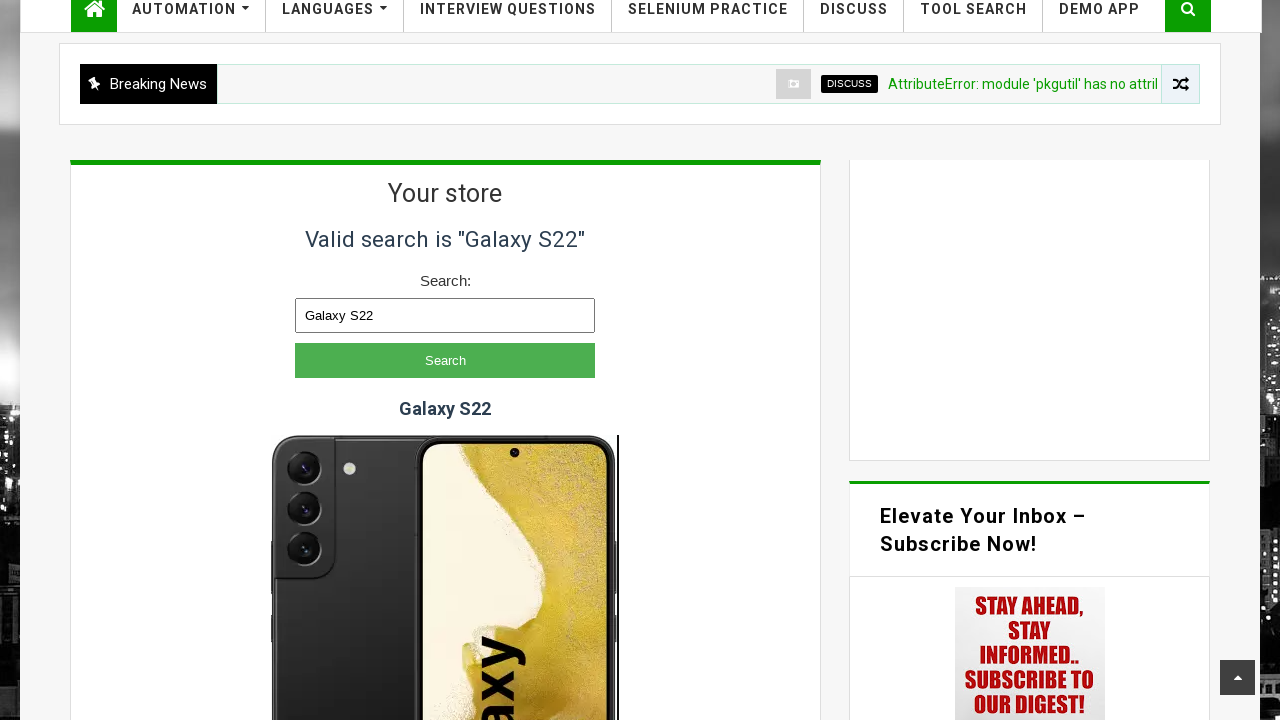